Navigates to the Semantic UI website and counts different types of input elements on the page by their type attribute

Starting URL: https://semantic-ui.com/

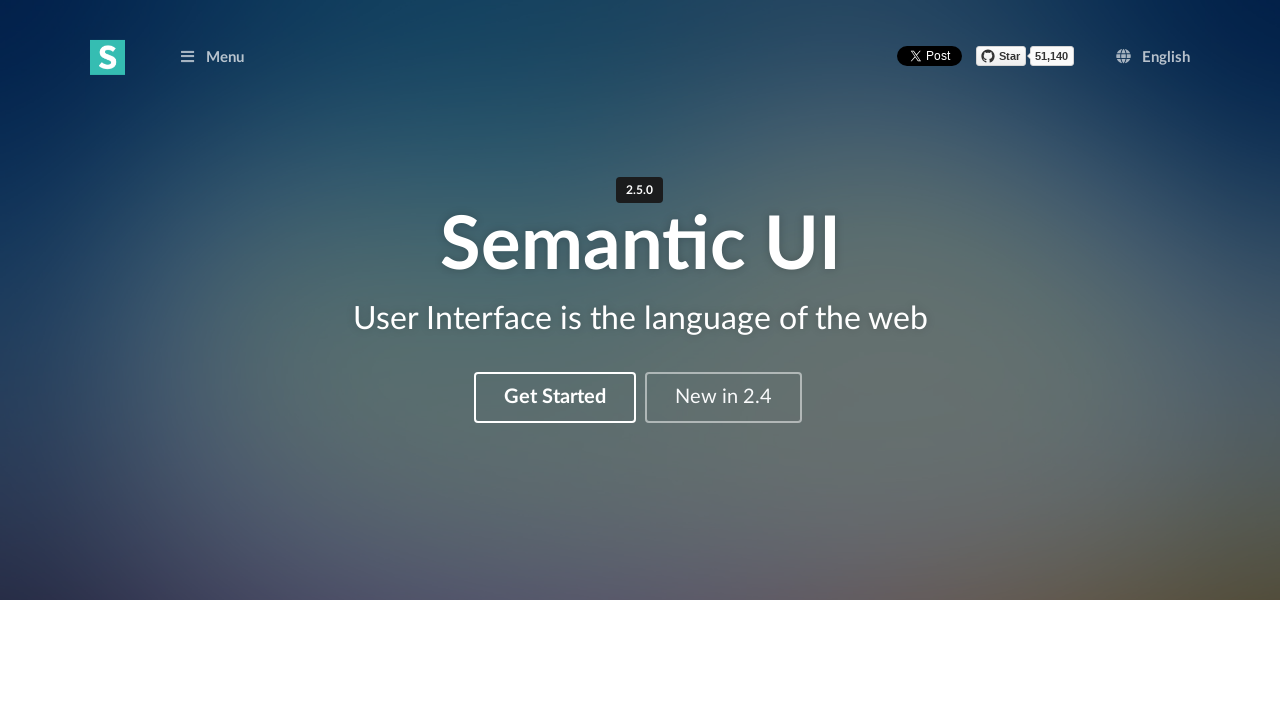

Waited 5 seconds for page to fully load
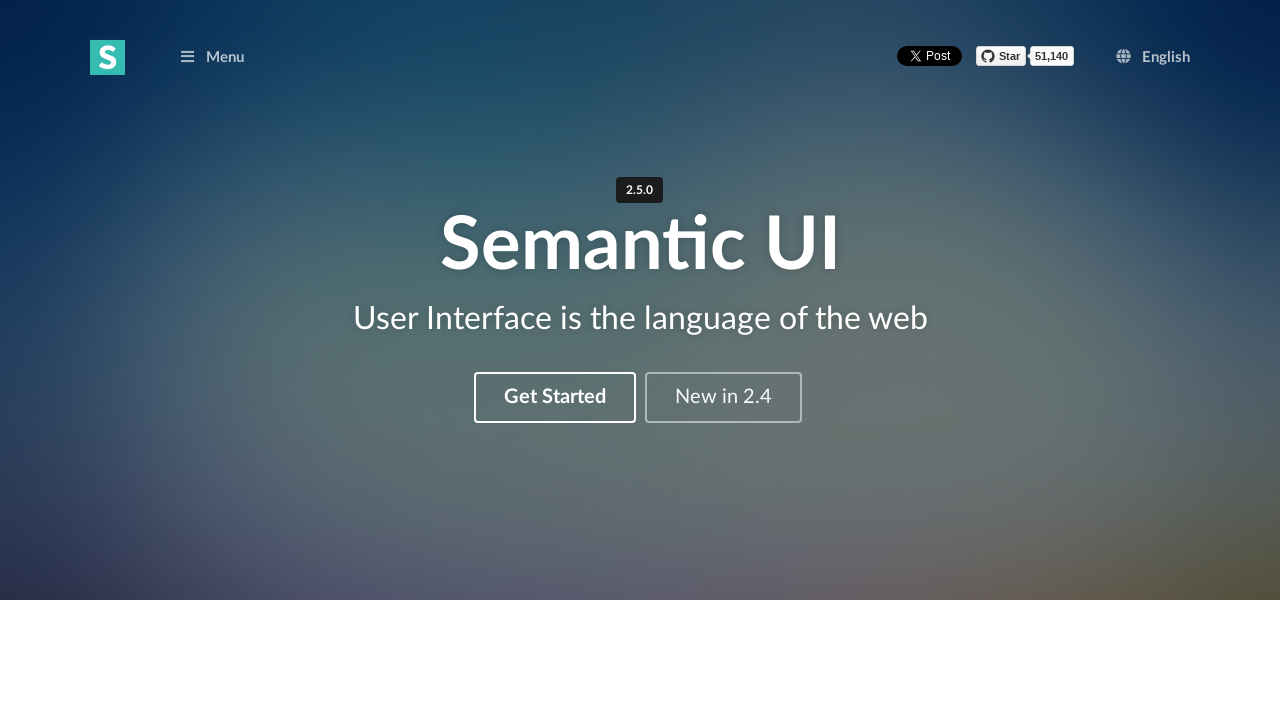

Located all input elements on the Semantic UI page
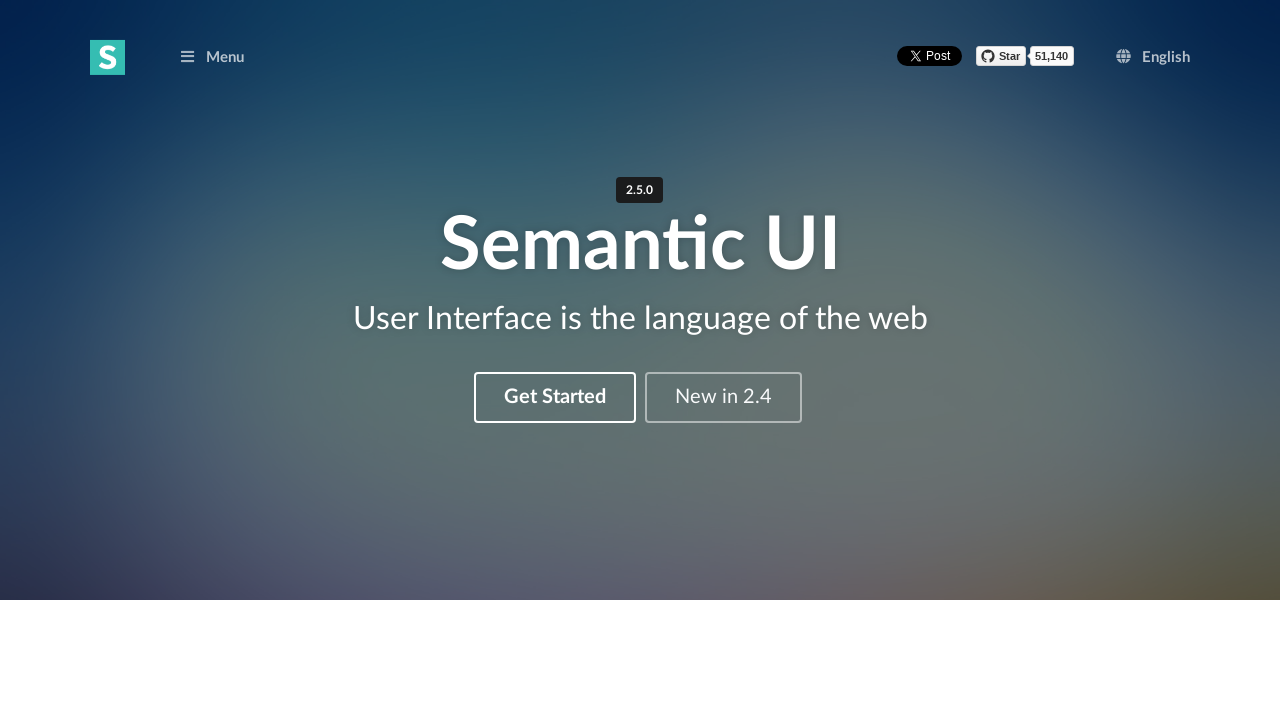

Counted all input elements by type attribute
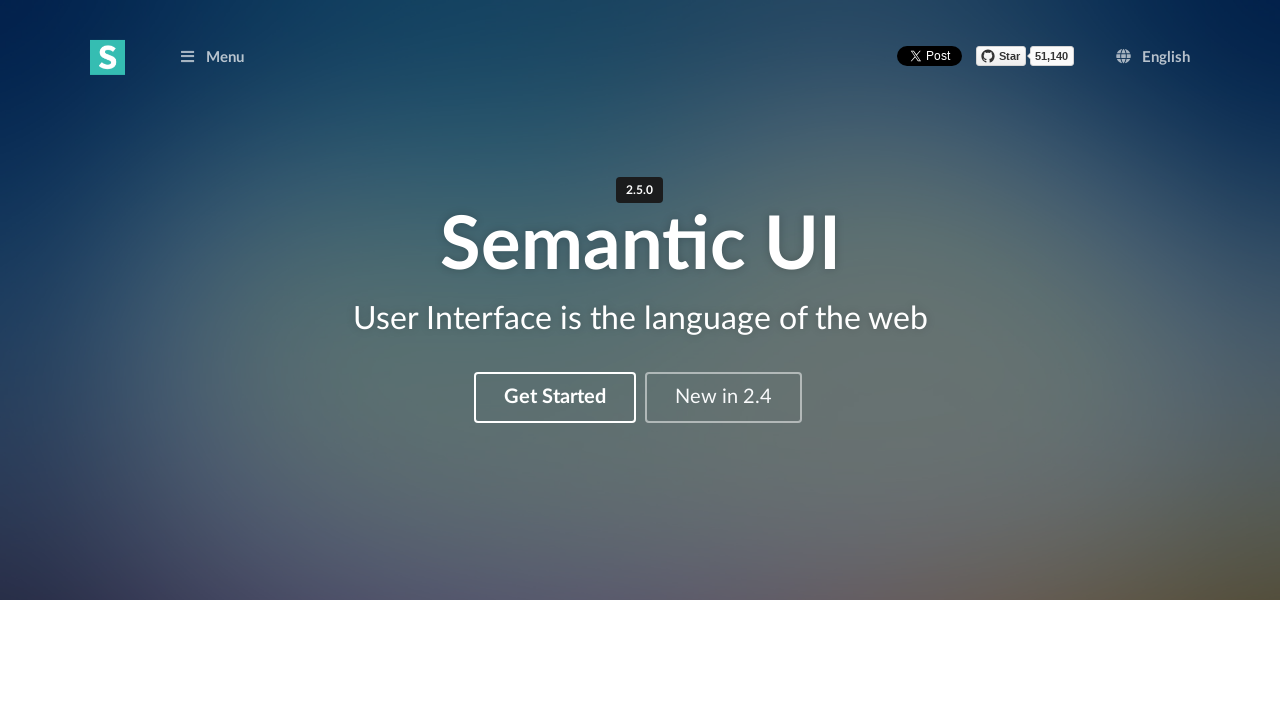

Test66 completed: Found 24 total input elements - 7 text boxes, 8 radio buttons, 0 password boxes, 3 checkboxes, 0 email boxes, 5 hidden boxes, 1 other elements
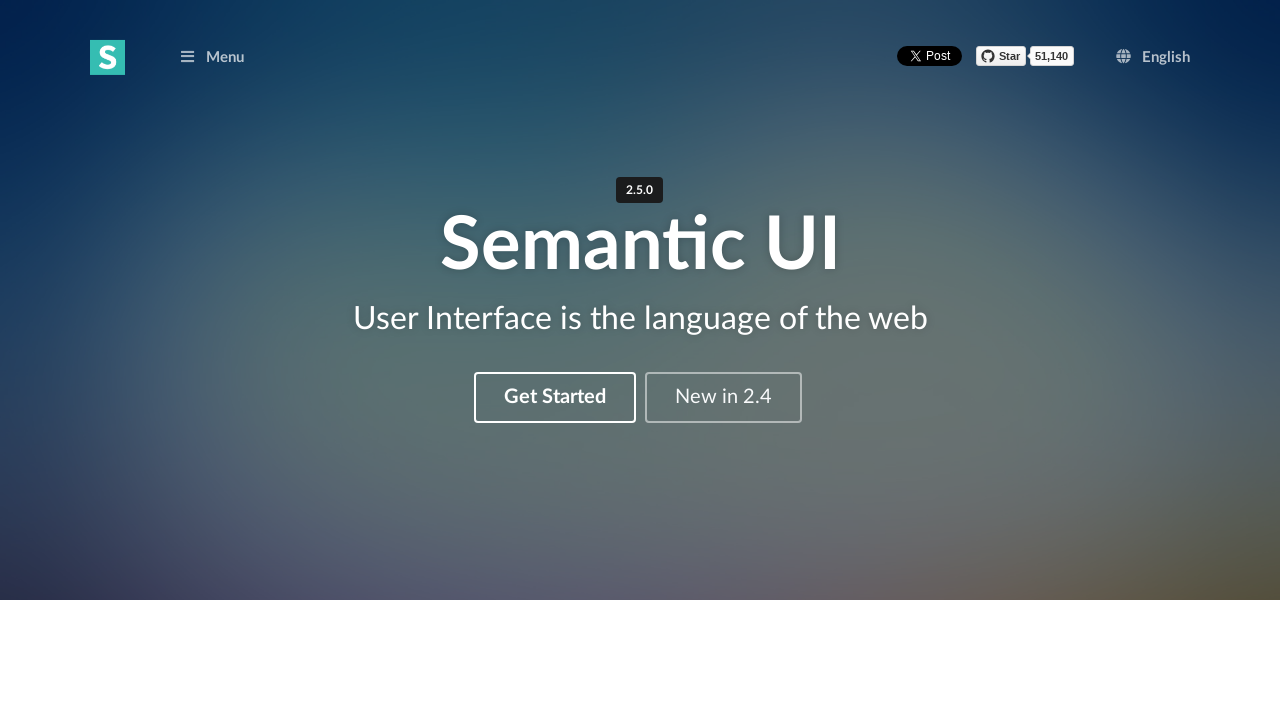

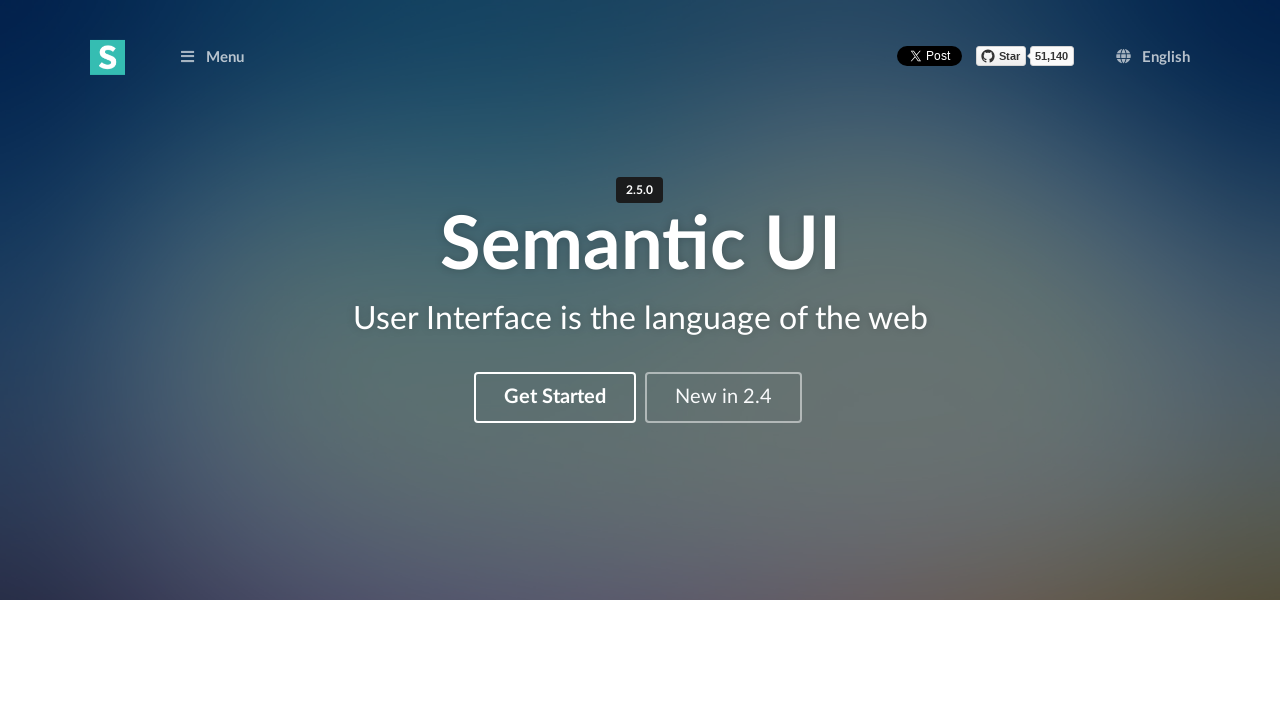